Tests iframe handling by navigating to a w3schools tryit page and switching to the iframe containing the demo content to interact with a button.

Starting URL: https://www.w3schools.com/jsref/tryit.asp?filename=tryjsref_confirm

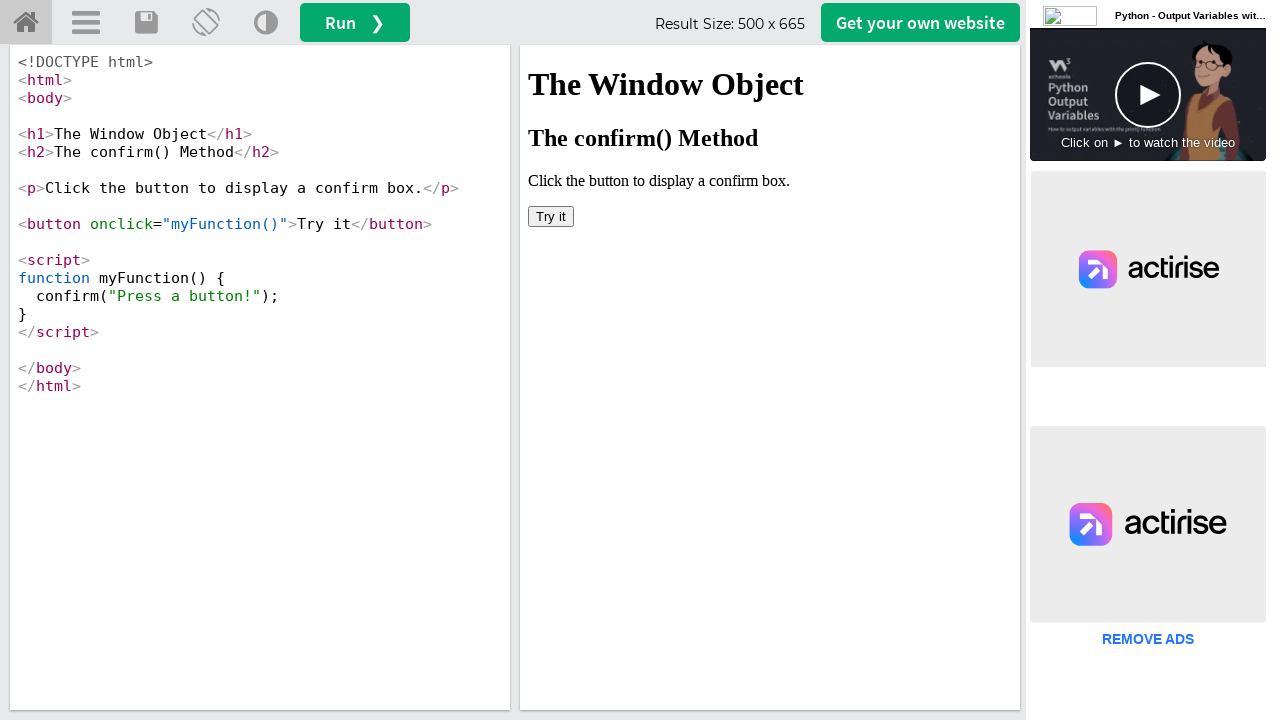

Waited for page to load (networkidle state)
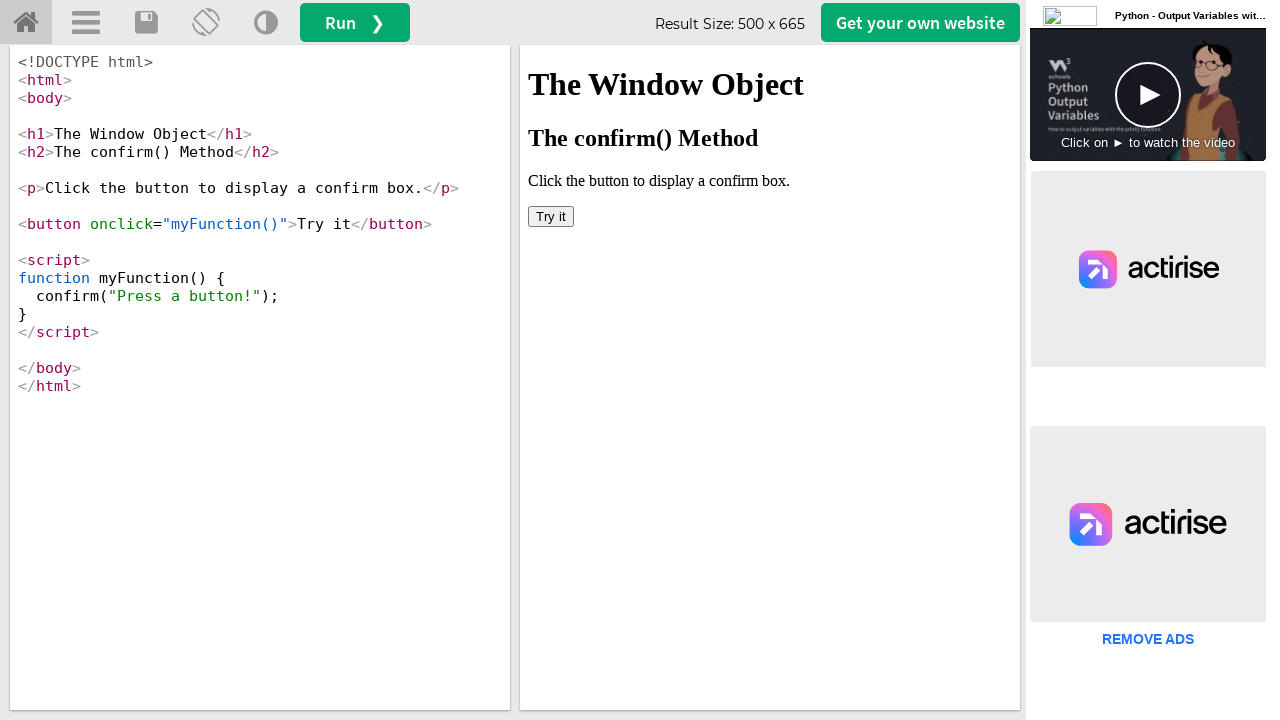

Located iframe with id 'iframeResult'
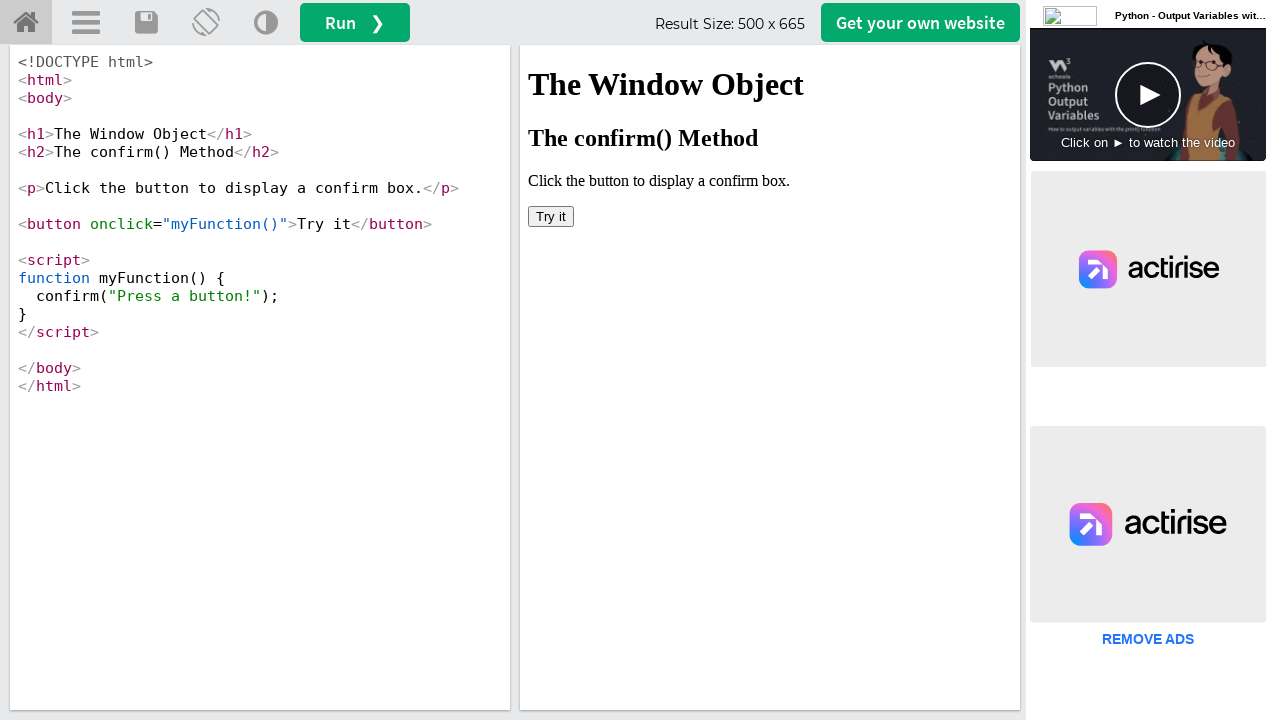

Clicked 'Try it' button inside iframe at (551, 216) on #iframeResult >> internal:control=enter-frame >> button:has-text('Try it')
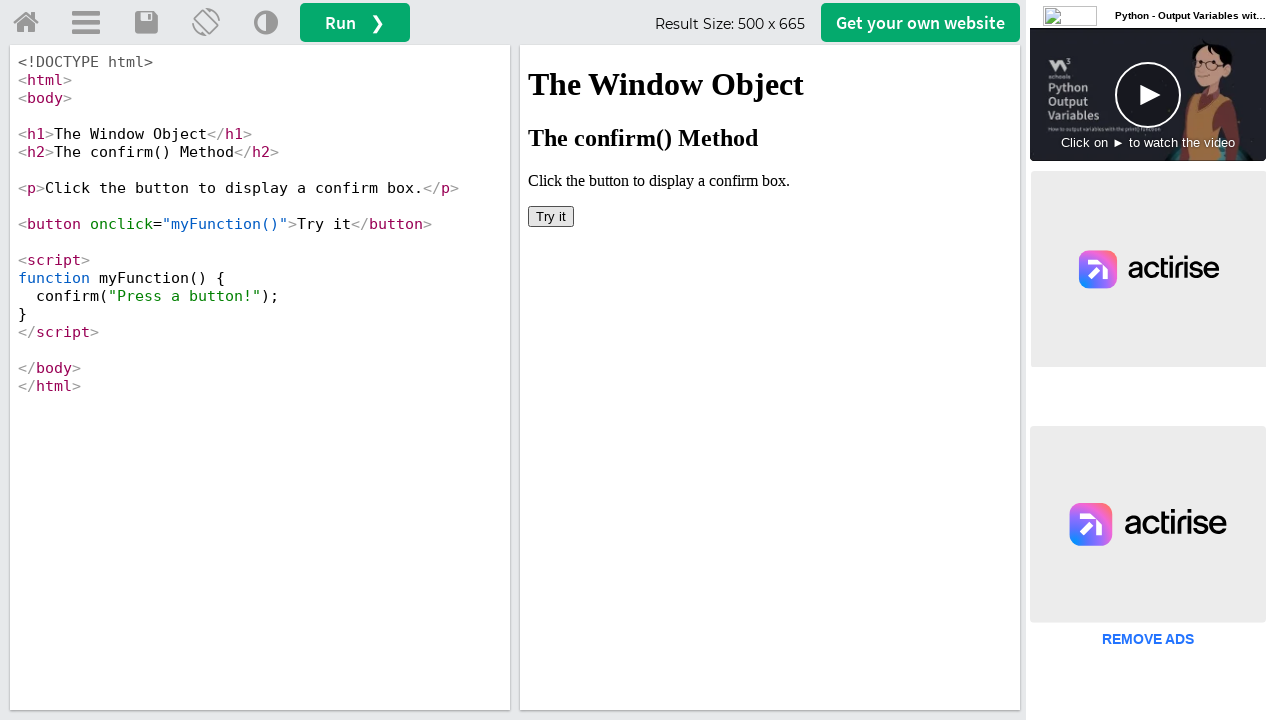

Waited 1 second to see the result
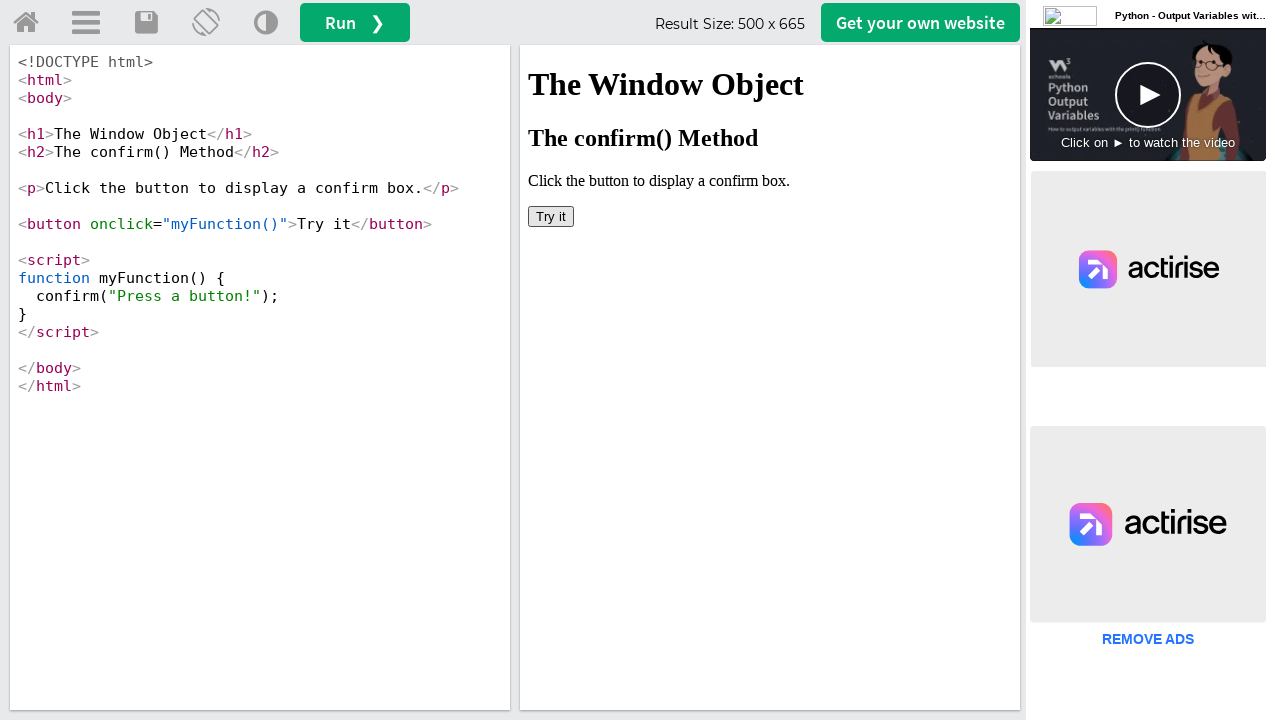

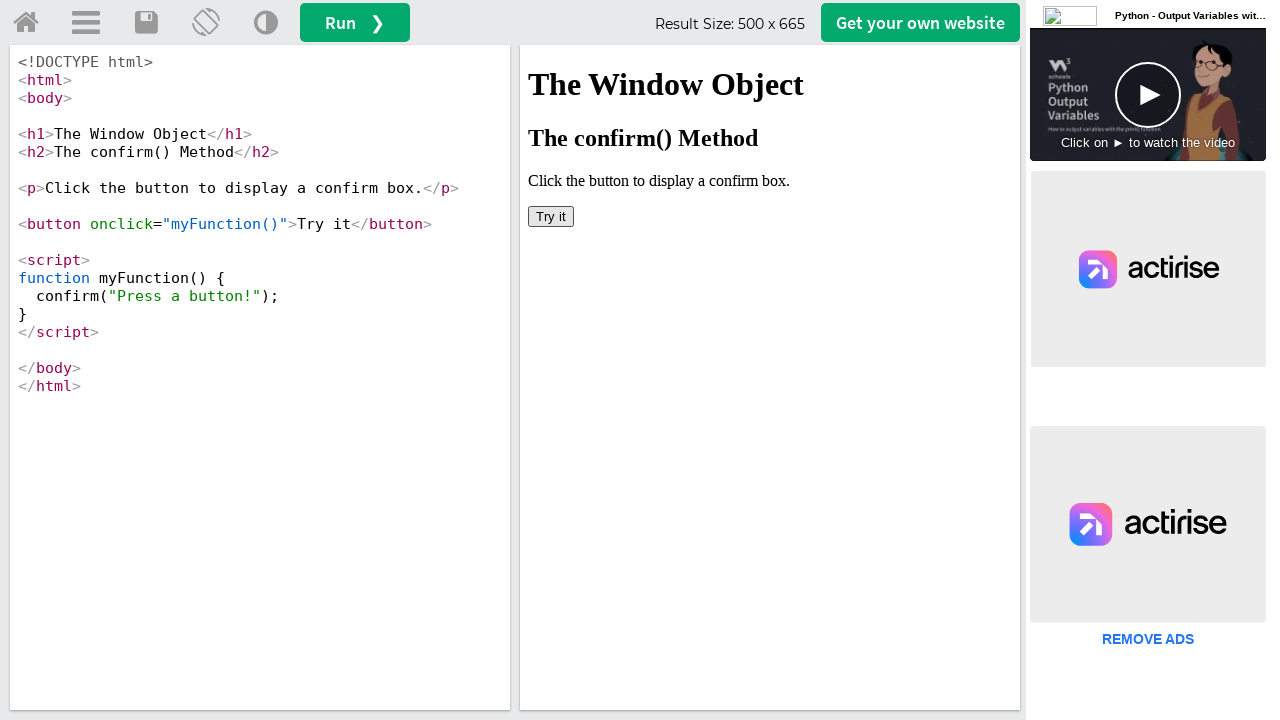